Tests selecting a country from a dropdown on a practice automation page

Starting URL: https://testautomationpractice.blogspot.com/

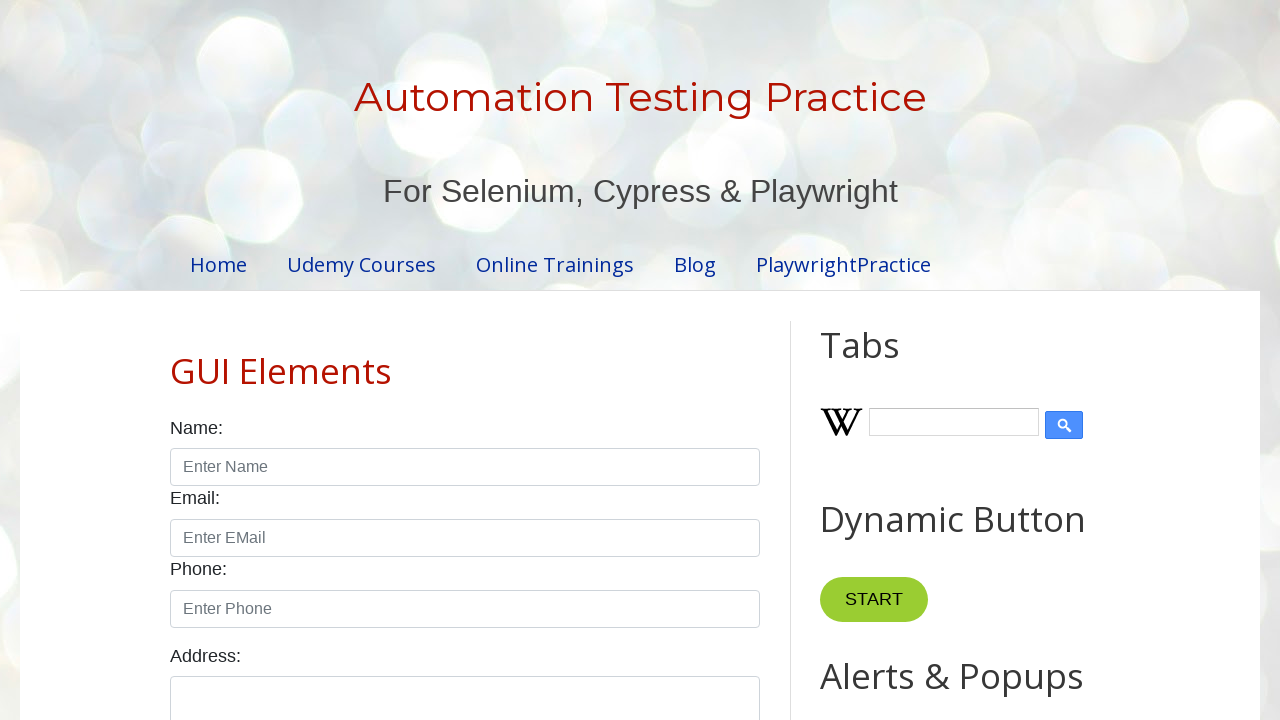

Navigated to test automation practice page
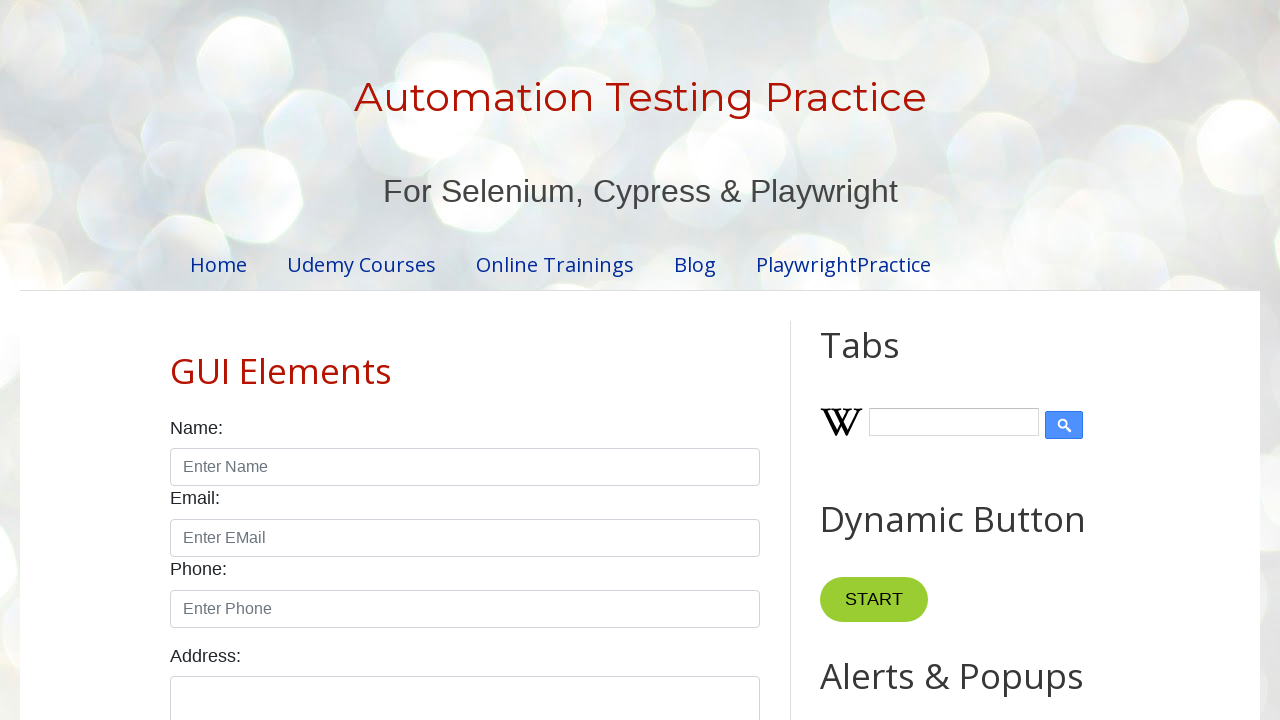

Selected 'Germany' from country dropdown on #country
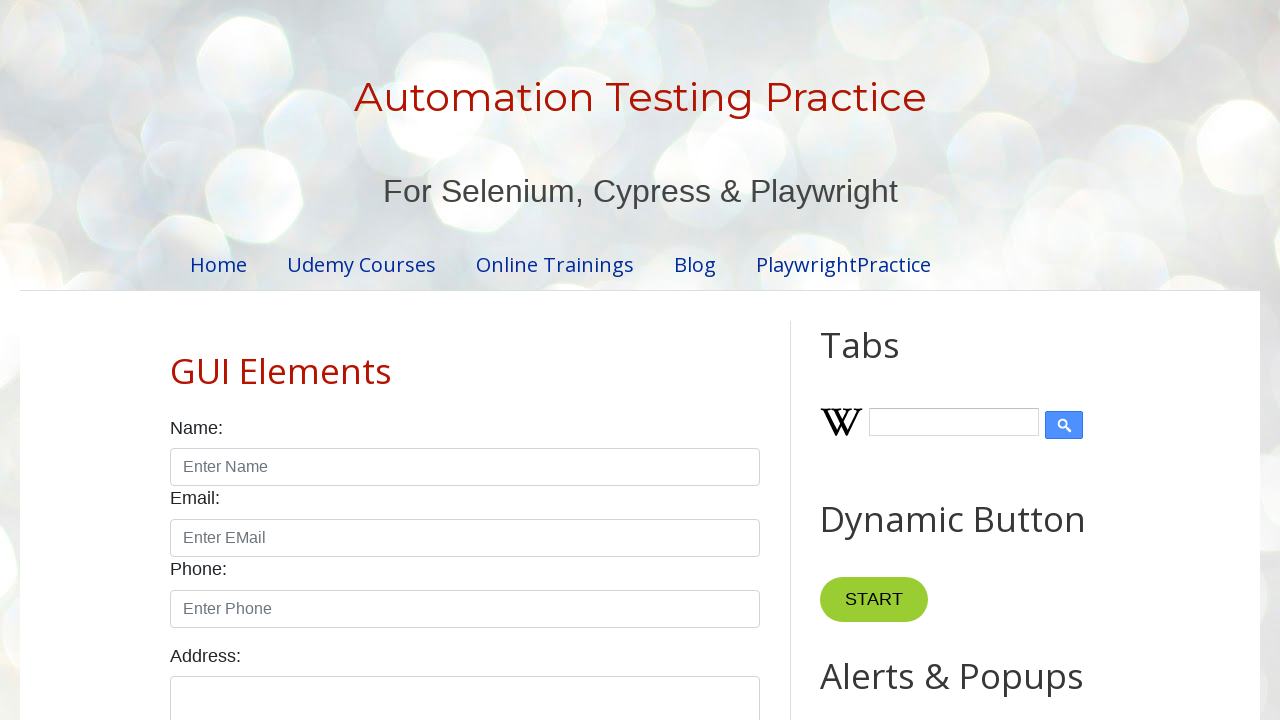

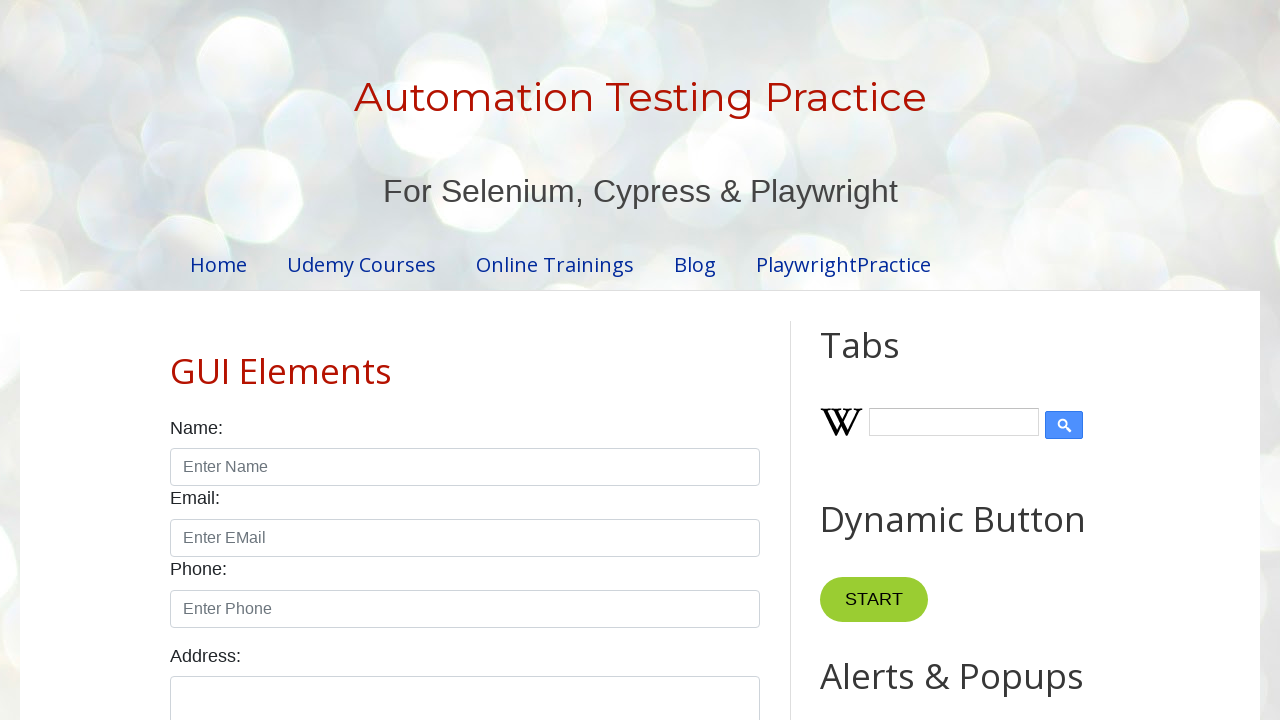